Tests selecting a specific checkbox on a practice page by locating it relative to a text element using XPath navigation

Starting URL: https://selectorshub.com/xpath-practice-page/

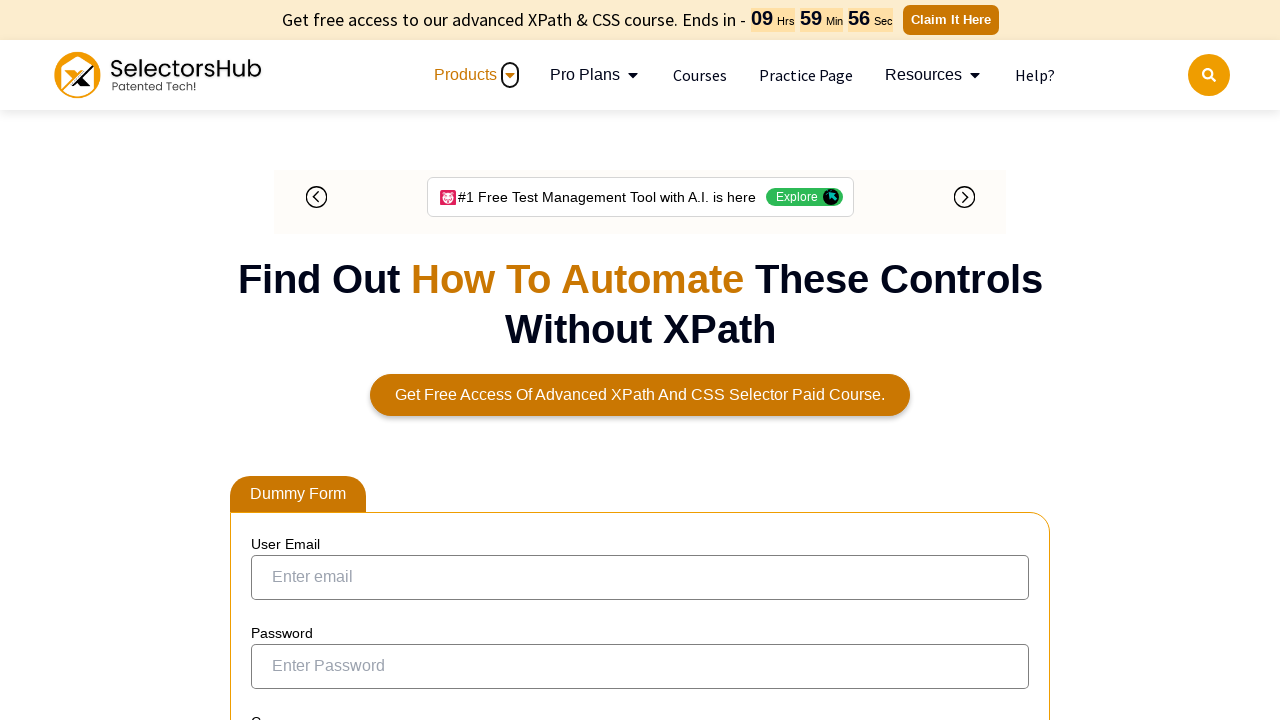

Navigated to XPath practice page
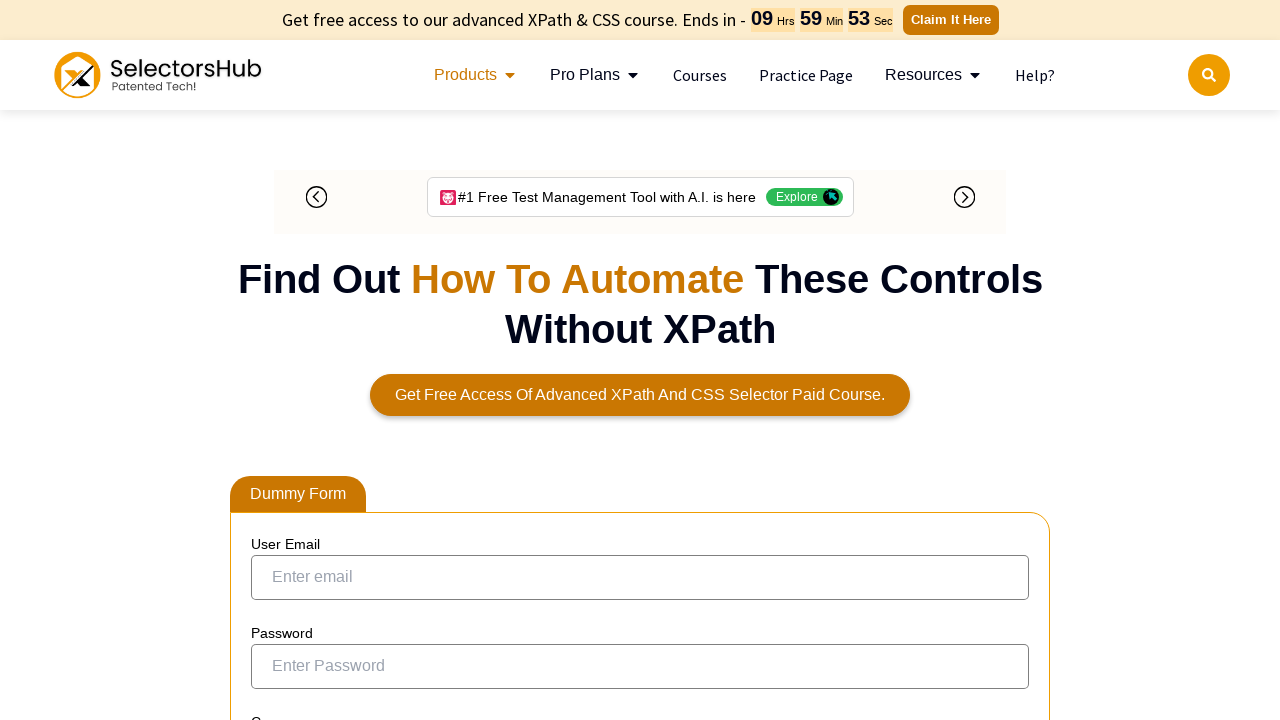

Clicked checkbox associated with 'Joe.Root' using XPath navigation at (274, 353) on xpath=//a[text()='Joe.Root']/parent::td/preceding-sibling::td/input[@type='check
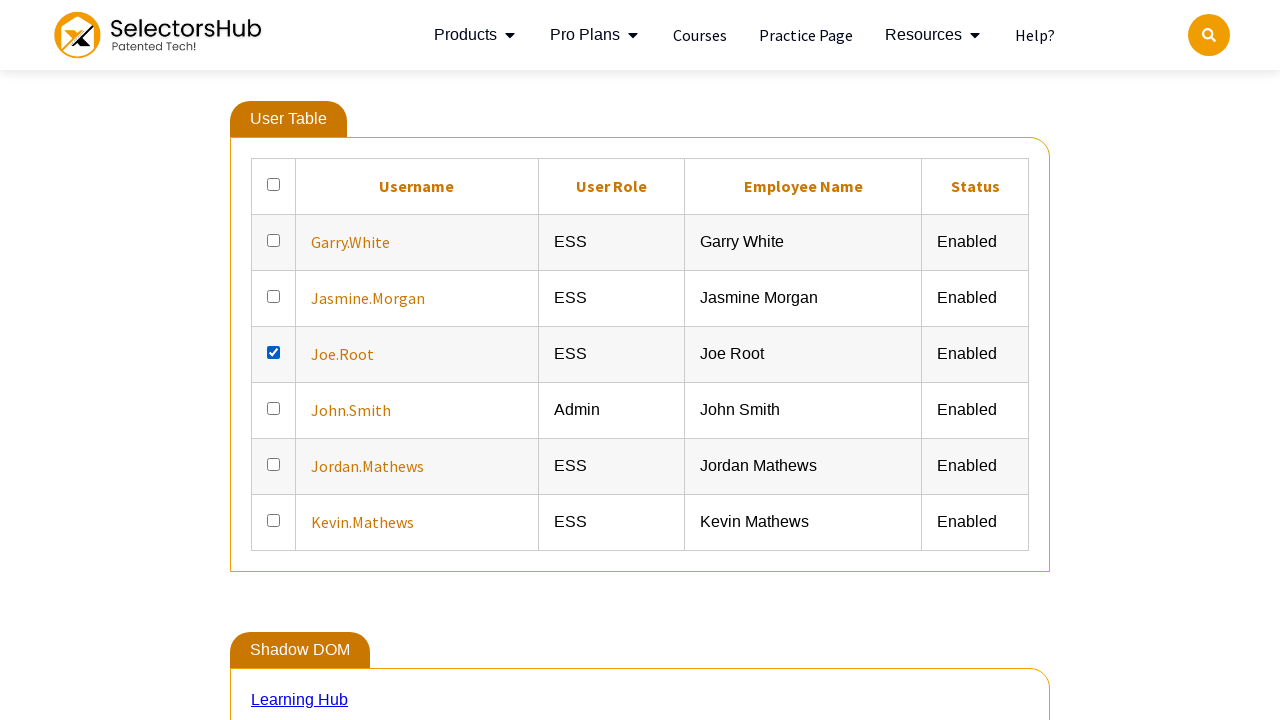

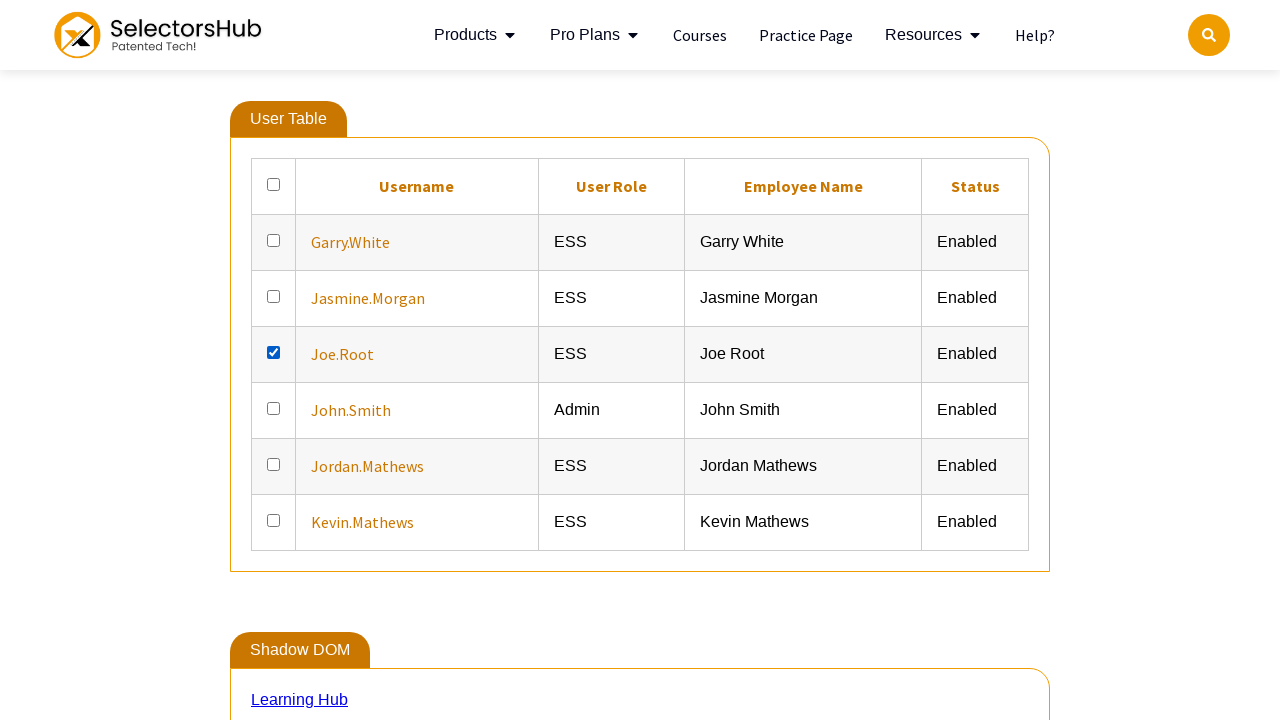